Tests the product search functionality by searching for "tshirts" and submitting the search form on the products page

Starting URL: https://www.automationexercise.com/products

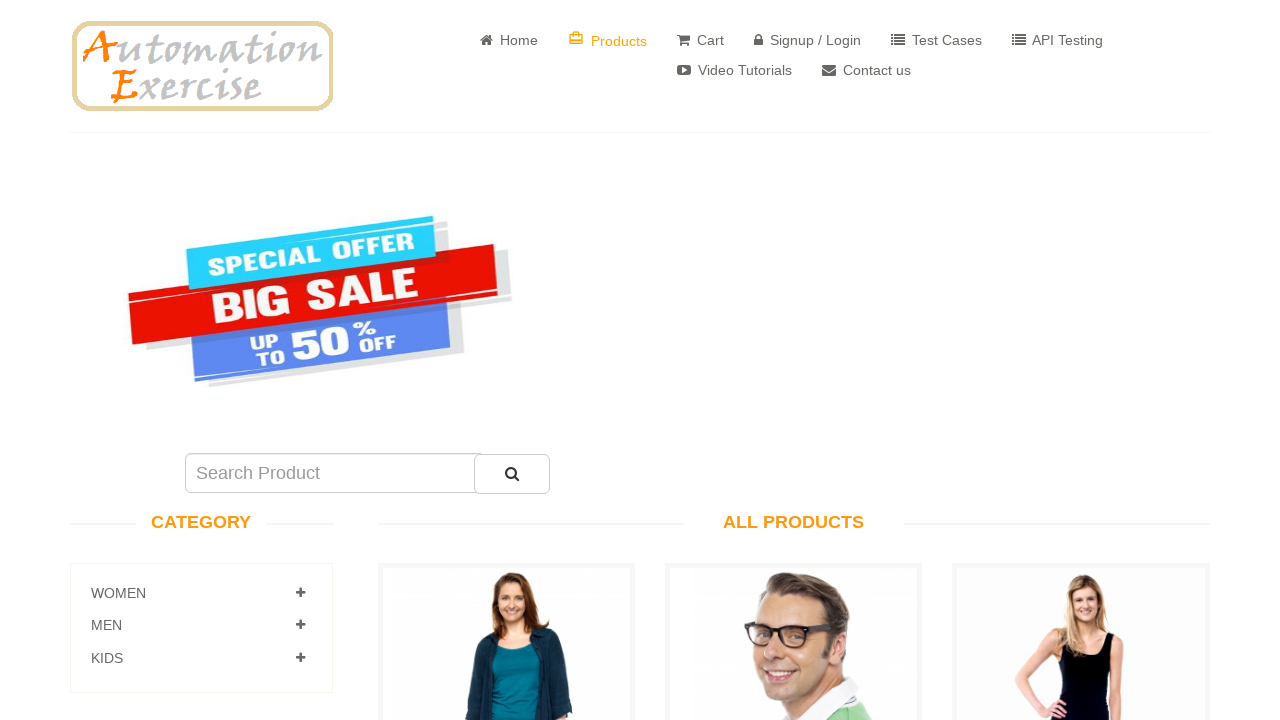

Filled search field with 'tshirts' on #search_product
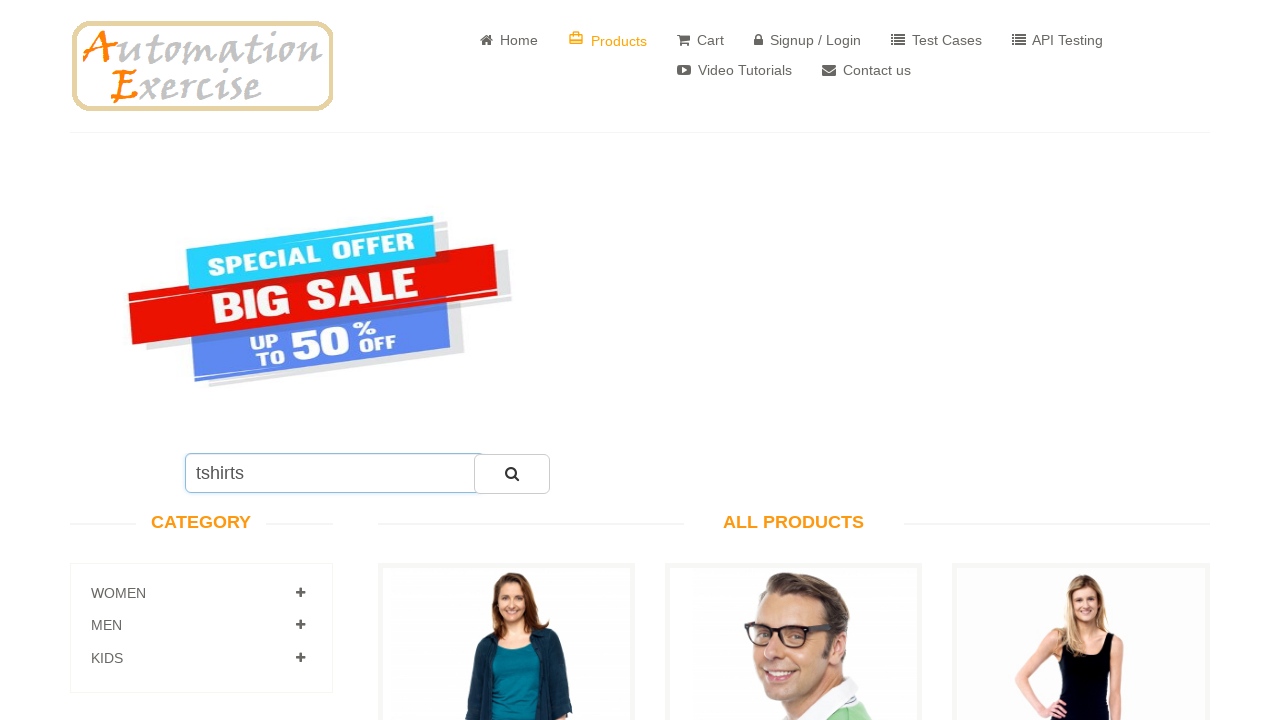

Clicked search submit button at (512, 474) on #submit_search
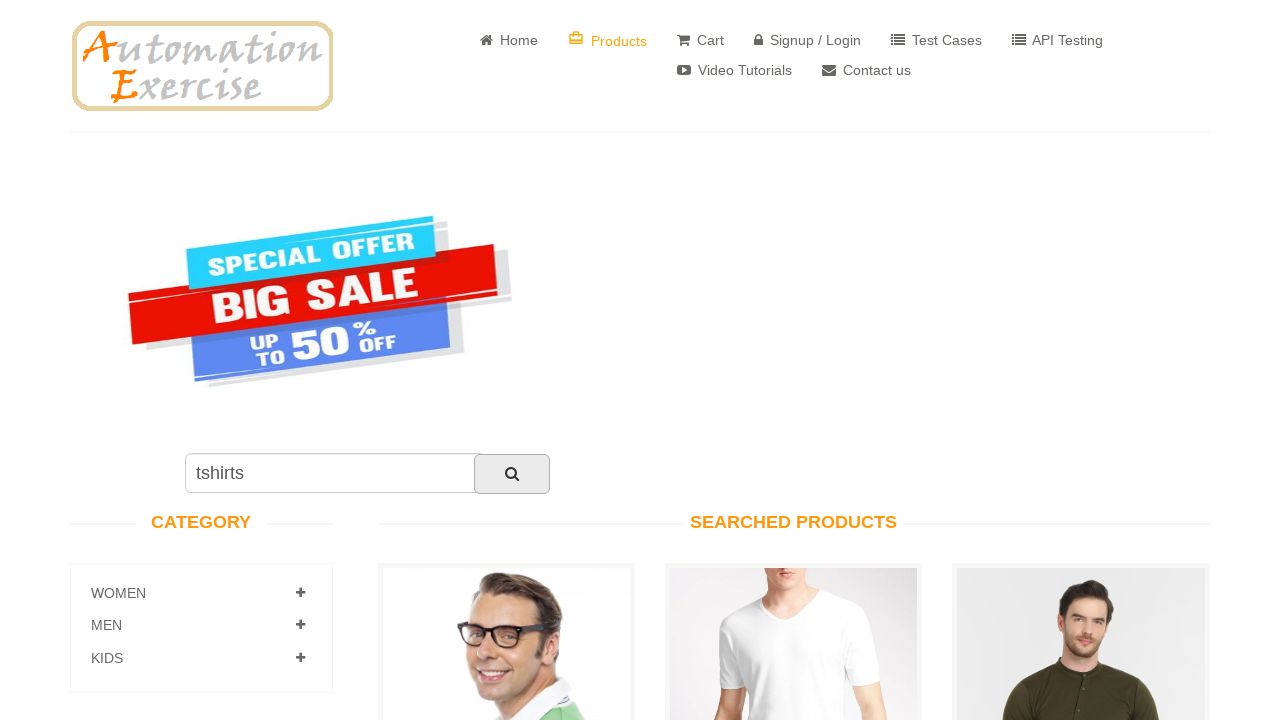

Search results loaded successfully
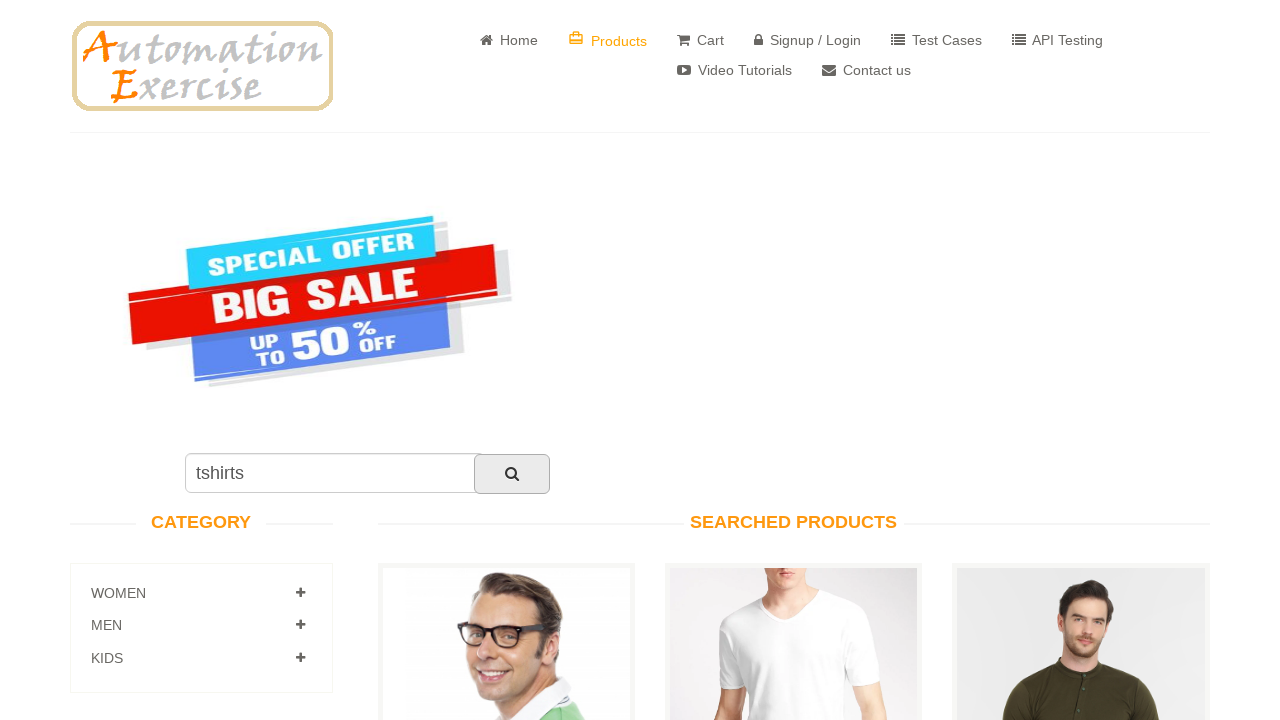

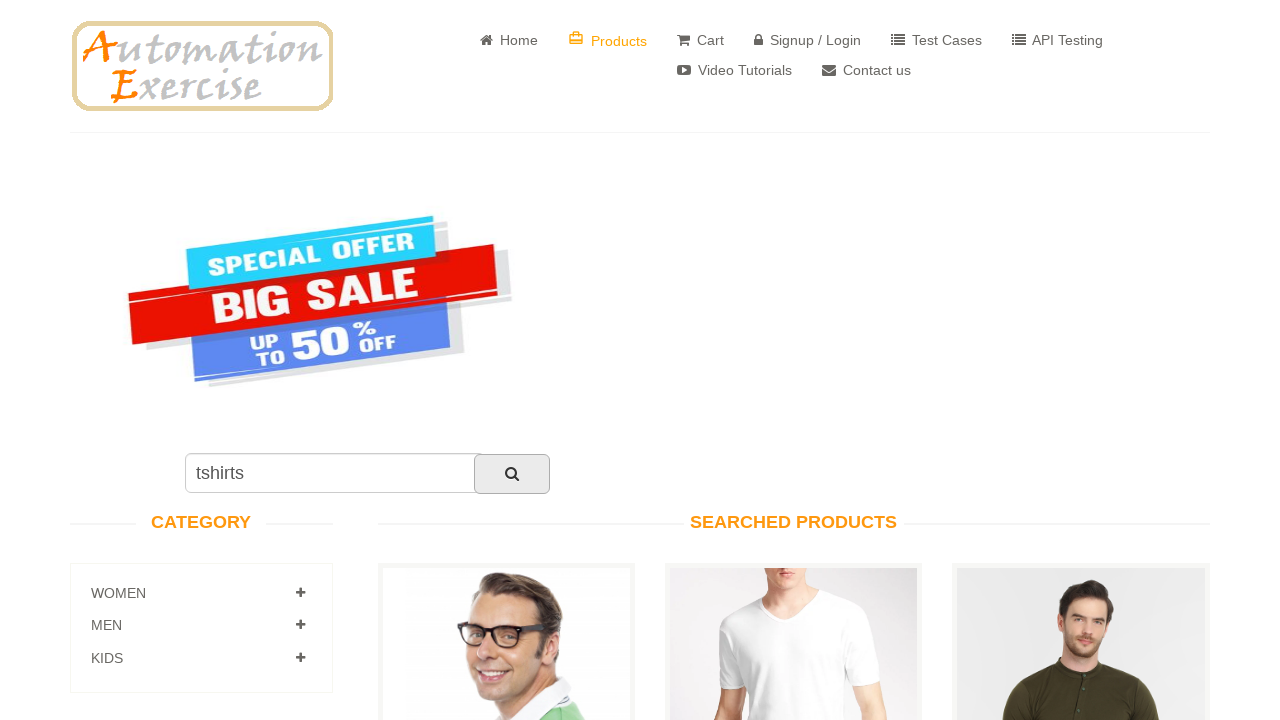